Tests radio button selection functionality by iterating through a group of radio buttons and clicking the one with value "Cheese"

Starting URL: http://www.echoecho.com/htmlforms10.htm

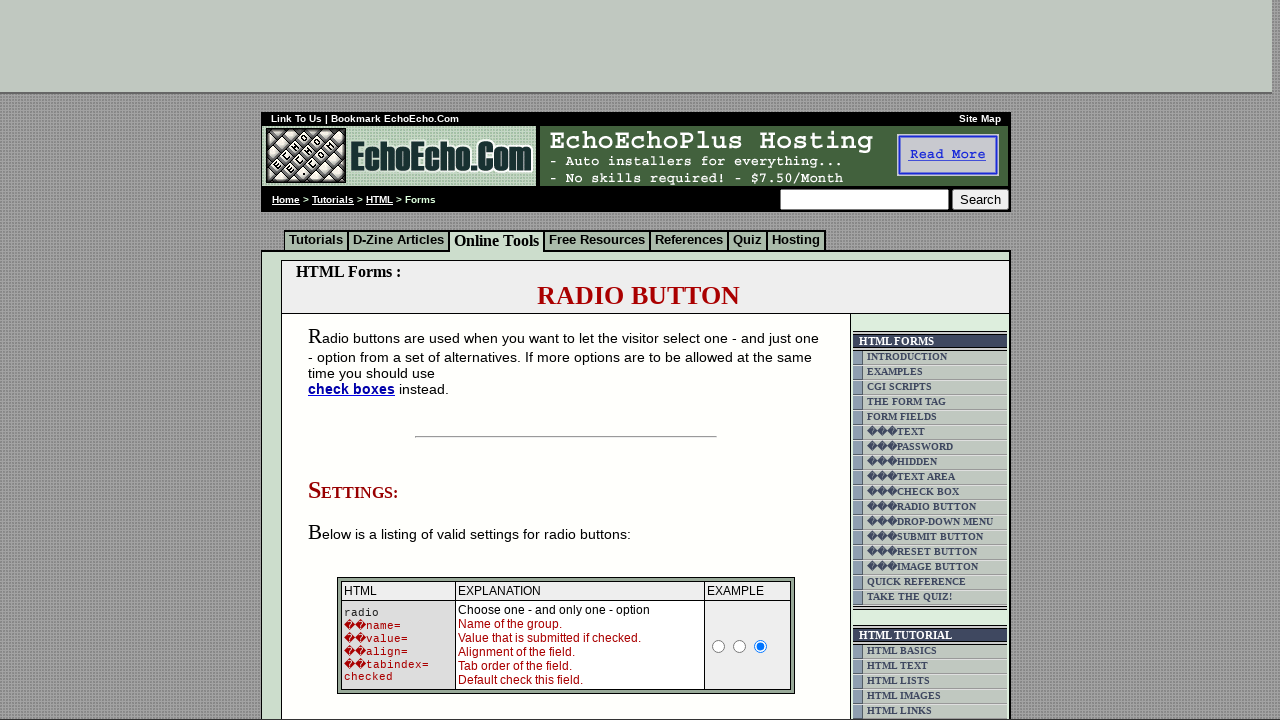

Waited for radio button group 'group1' to load
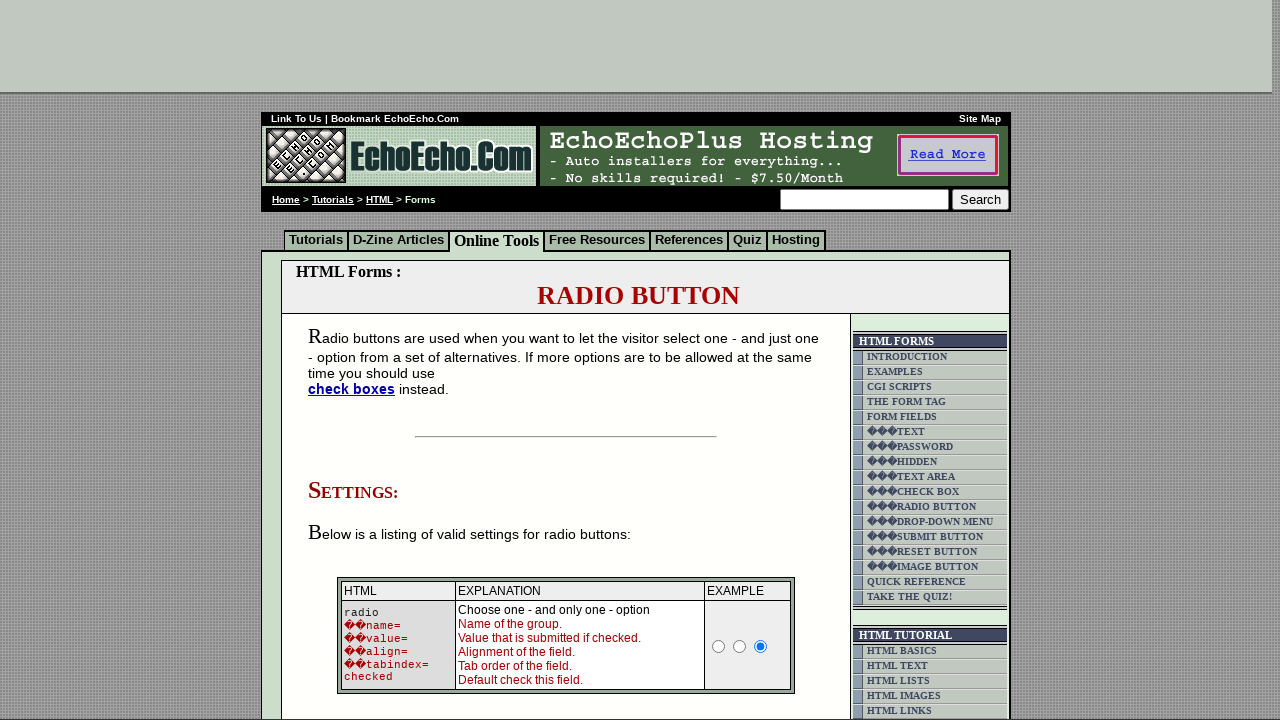

Located all radio buttons in group 'group1'
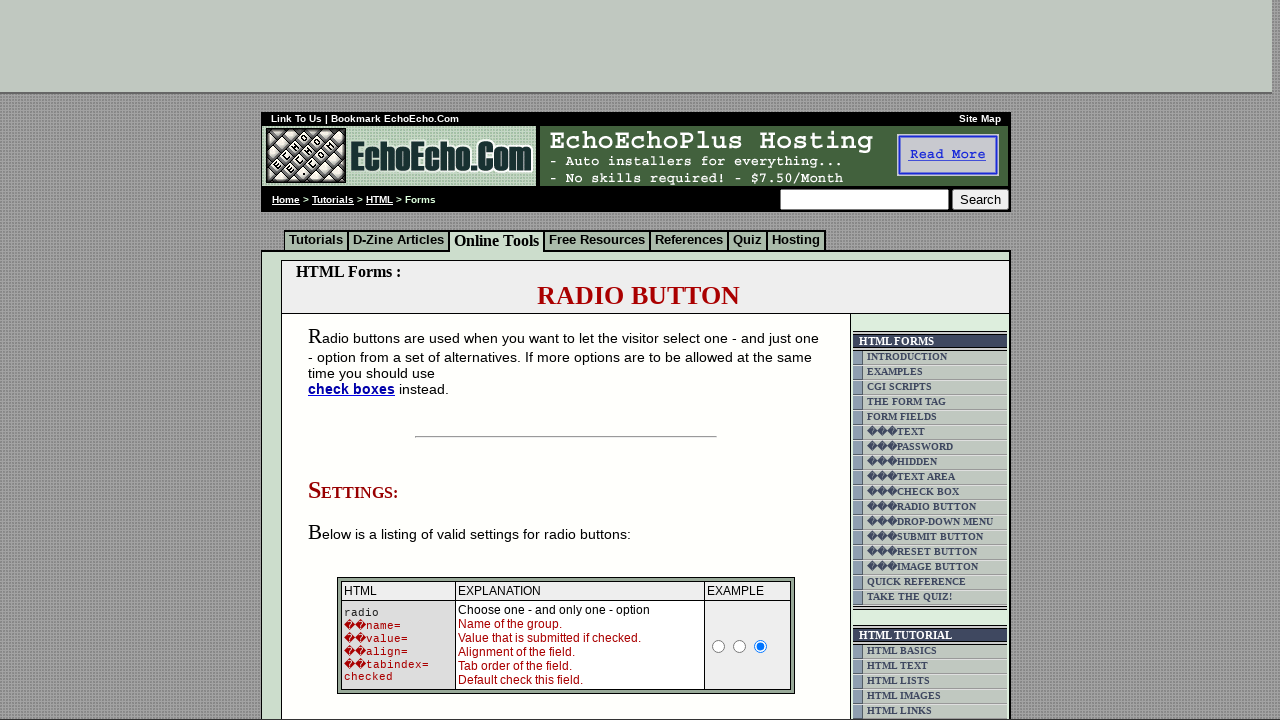

Counted 3 radio buttons in the group
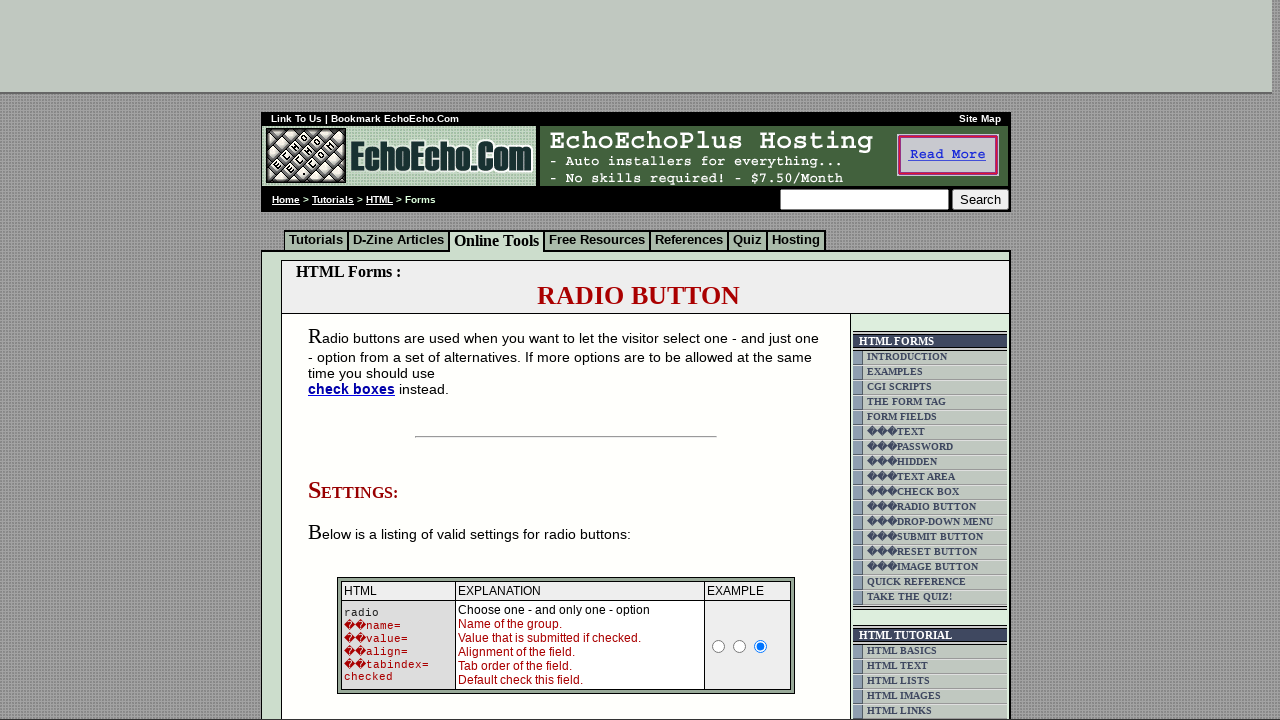

Retrieved value 'Milk' from radio button 1
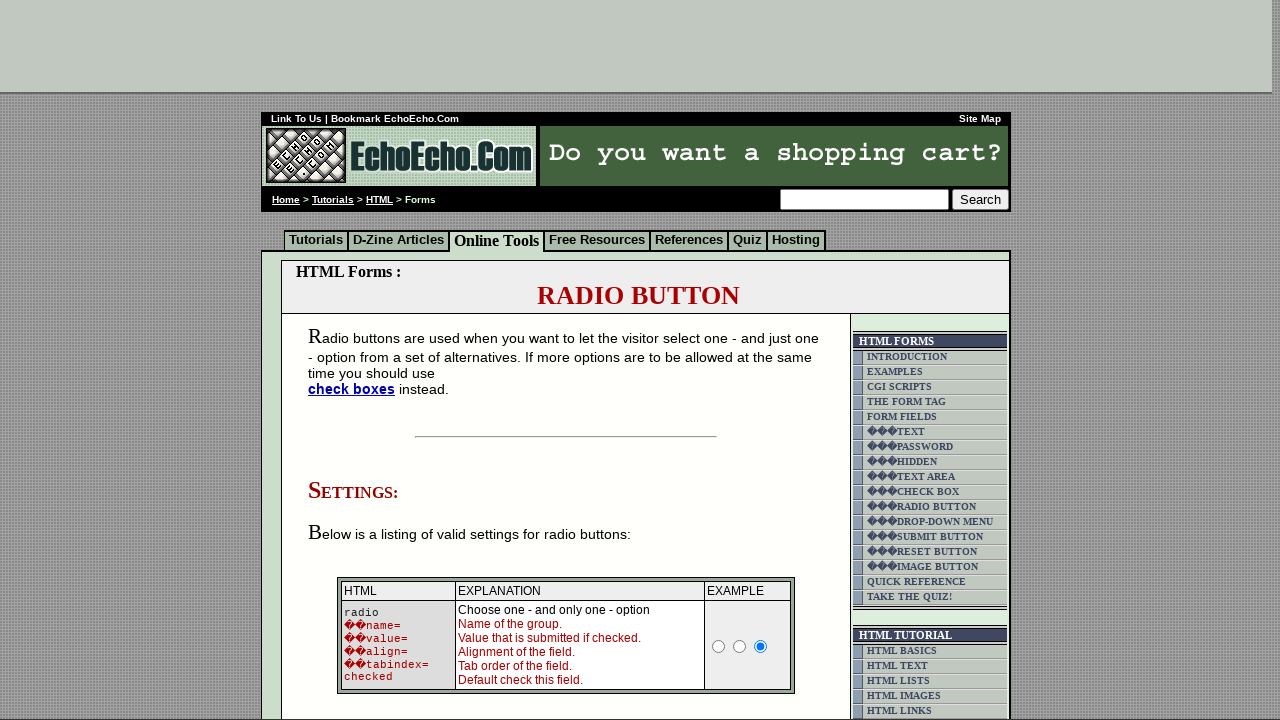

Retrieved value 'Butter' from radio button 2
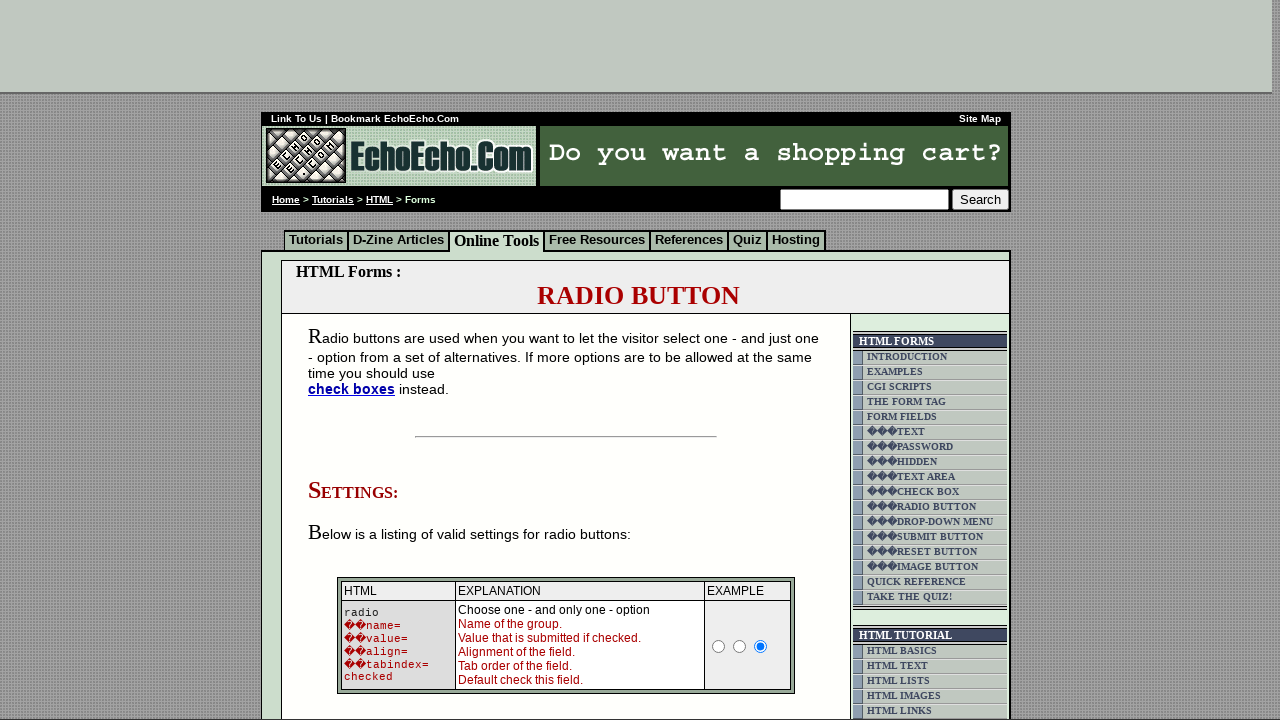

Retrieved value 'Cheese' from radio button 3
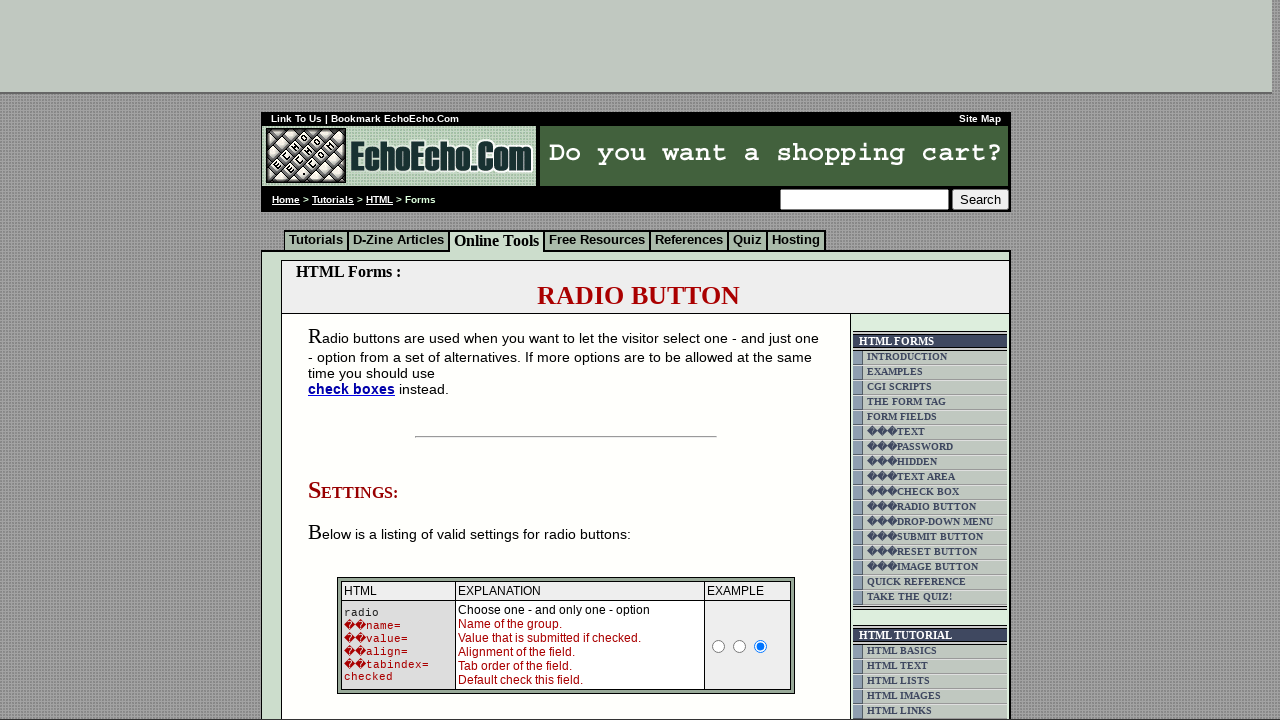

Clicked radio button with value 'Cheese' at (356, 360) on input[name='group1'] >> nth=2
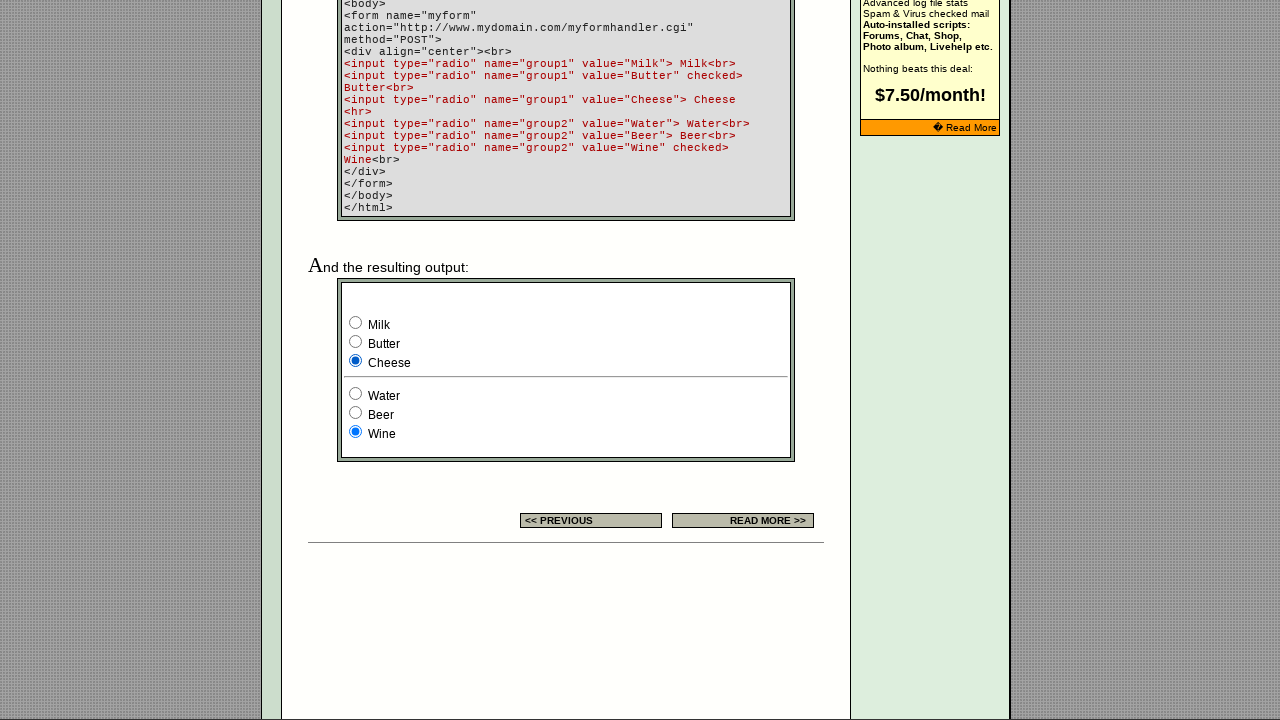

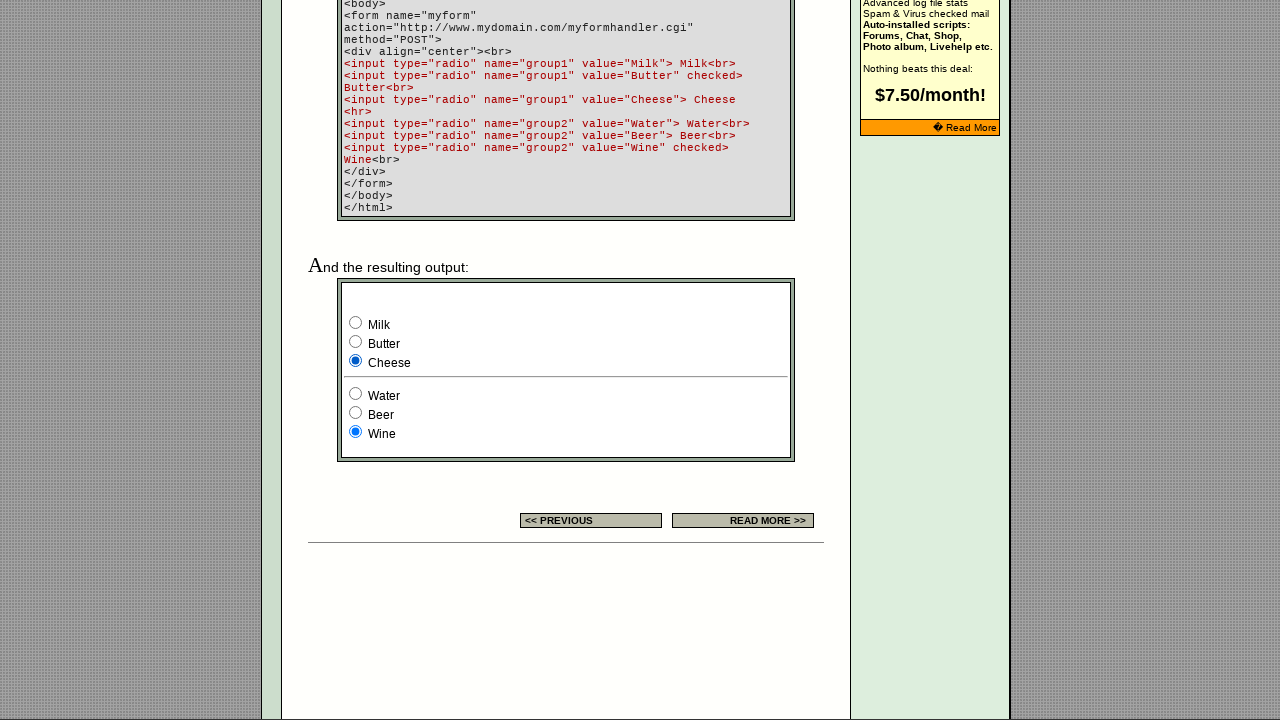